Tests a laminate flooring calculator by entering room dimensions, laminate panel sizes, price, and other parameters, then verifies the calculated results including area, panel count, number of packs, price, and waste estimates.

Starting URL: https://masterskayapola.ru/kalkulyator/laminata.html

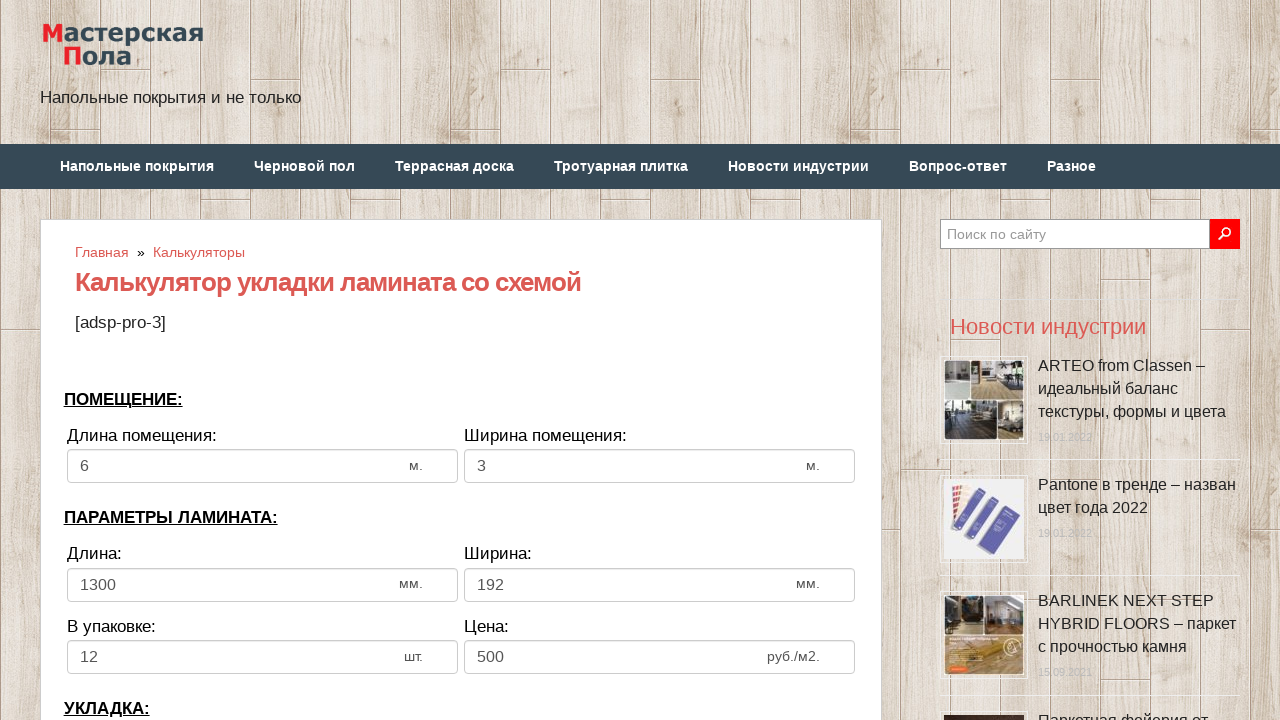

Cleared room width field on input[name='calc_roomwidth']
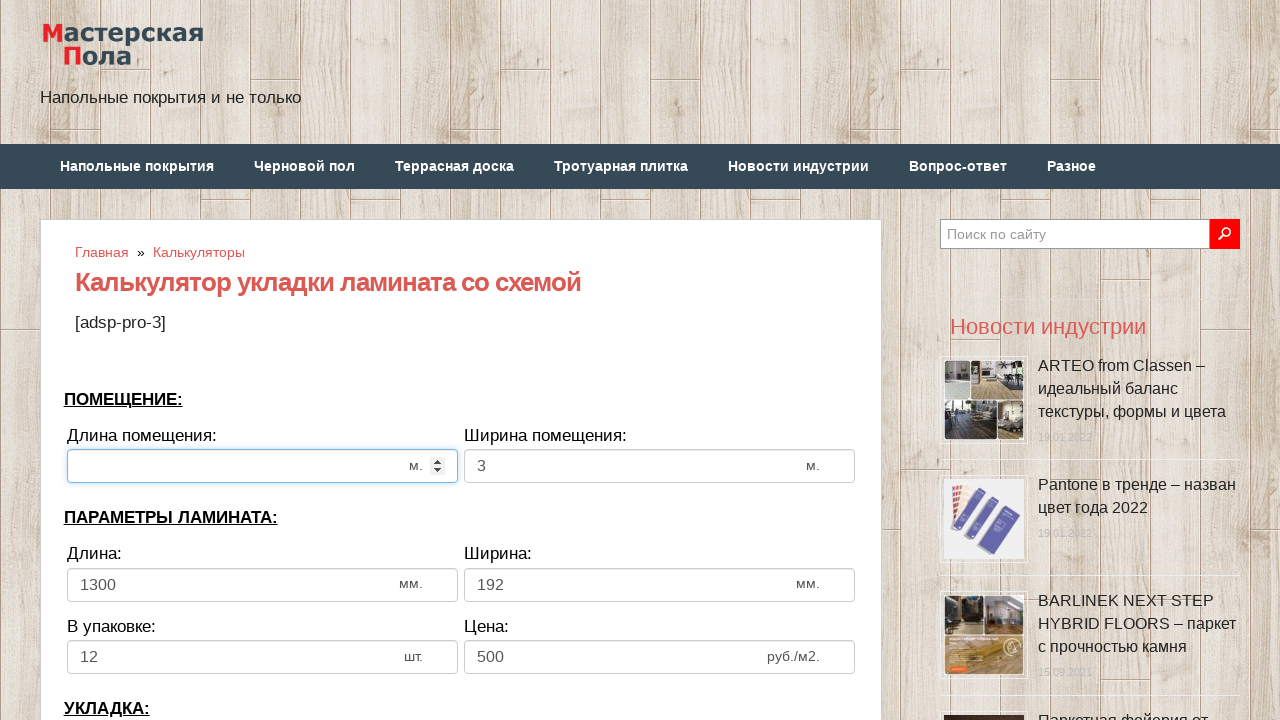

Entered room width: 10 meters on input[name='calc_roomwidth']
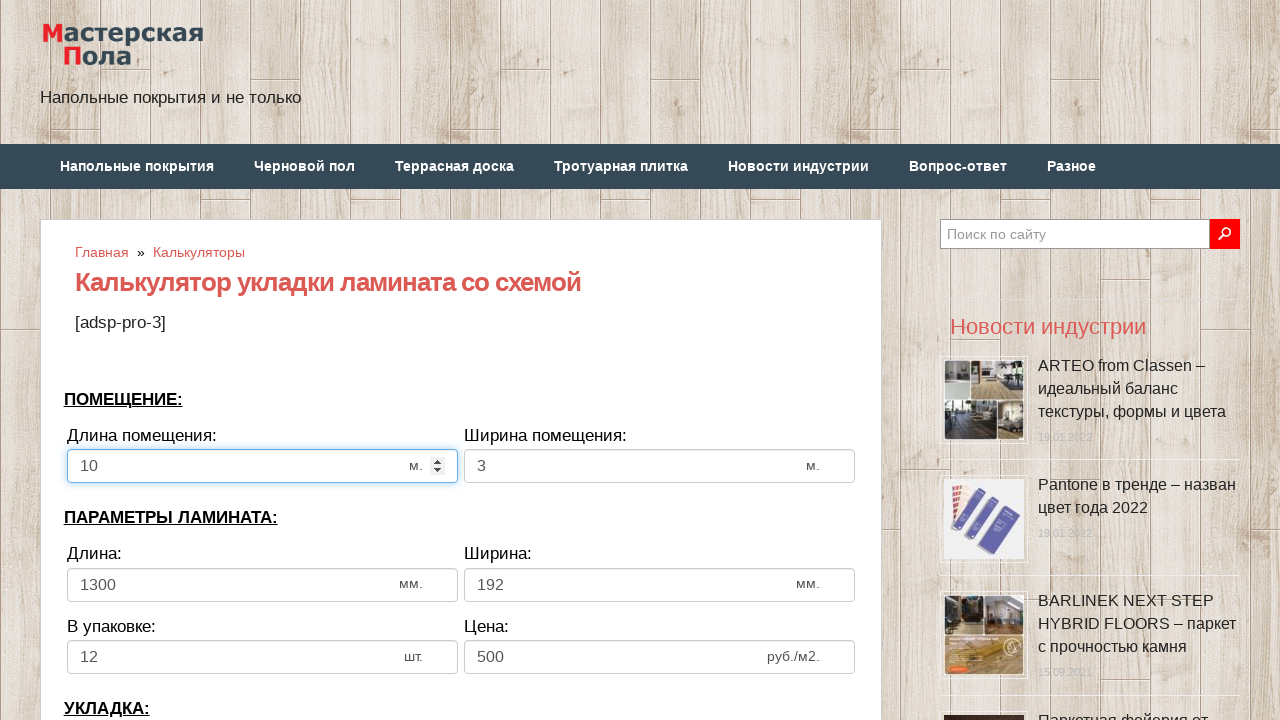

Cleared room height field on input[name='calc_roomheight']
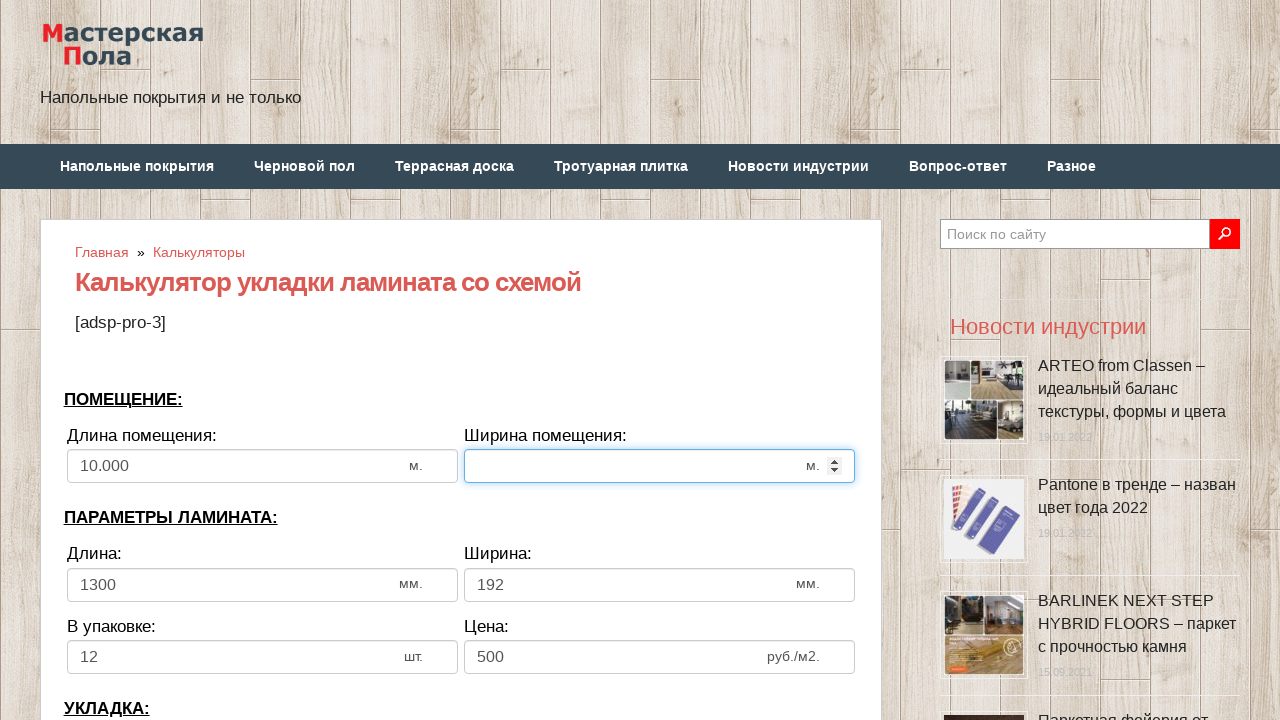

Entered room height: 3 meters on input[name='calc_roomheight']
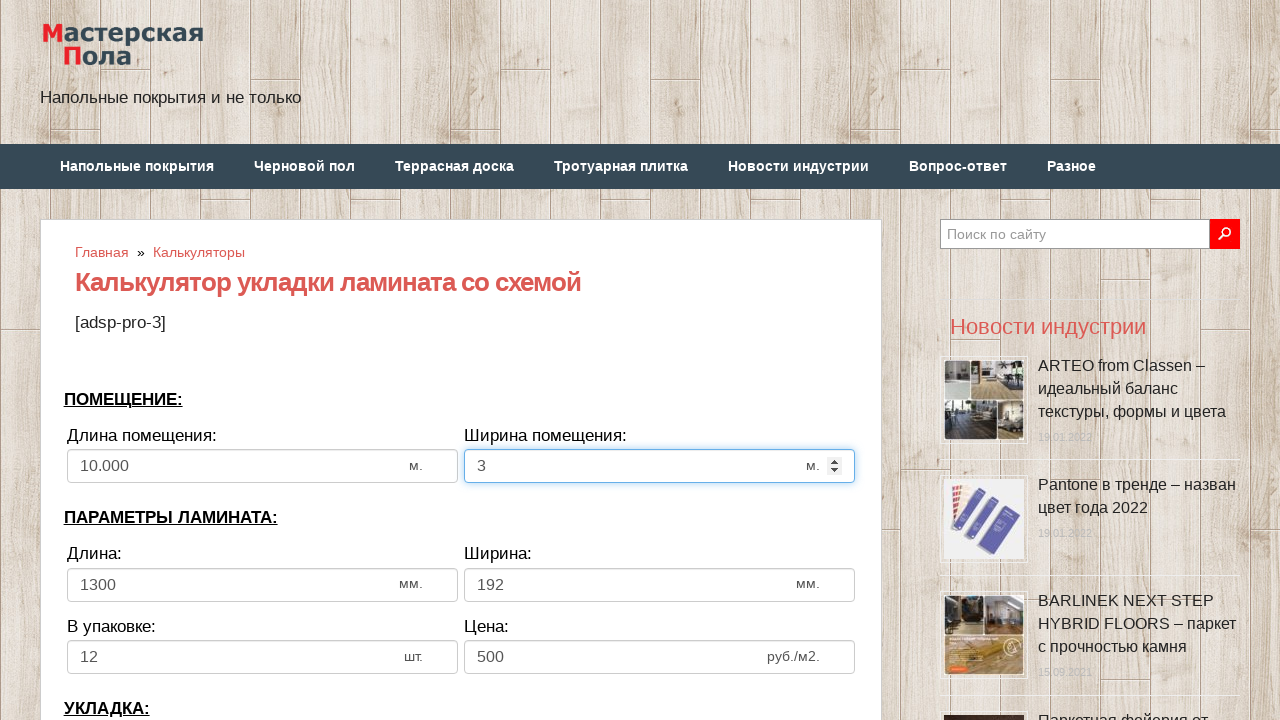

Cleared laminate width field on input[name='calc_lamwidth']
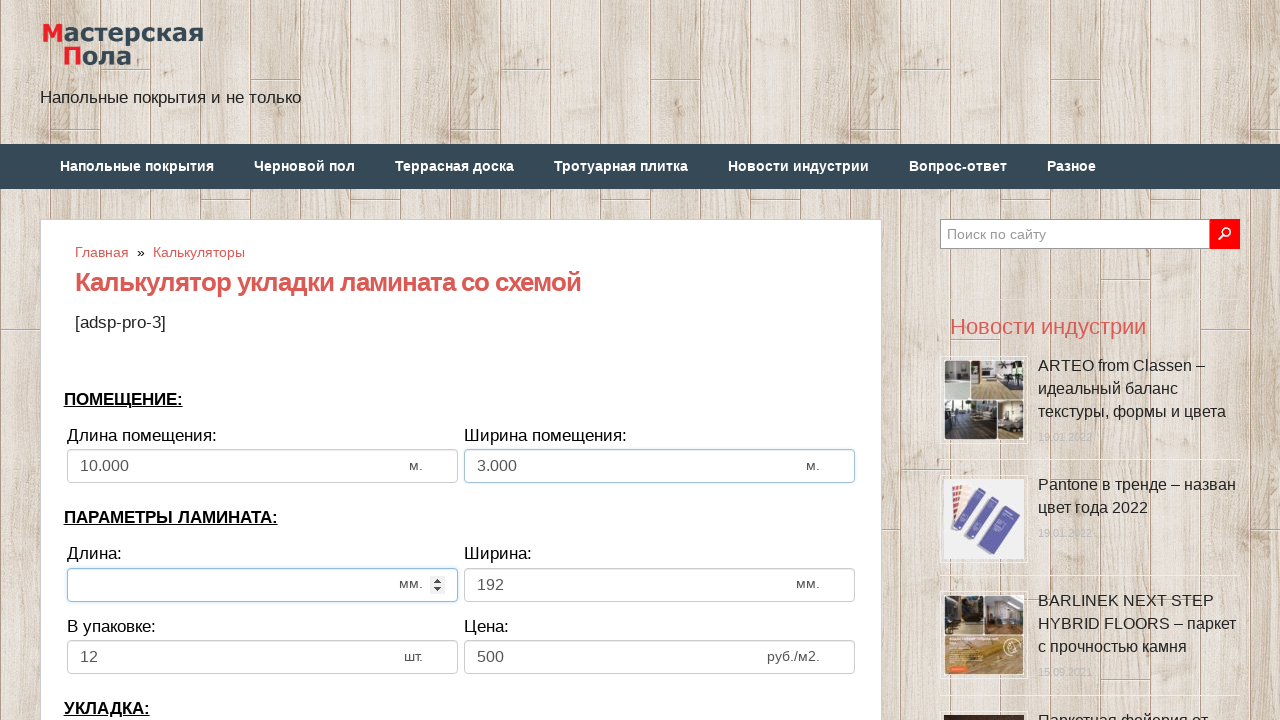

Entered laminate width: 1500 mm on input[name='calc_lamwidth']
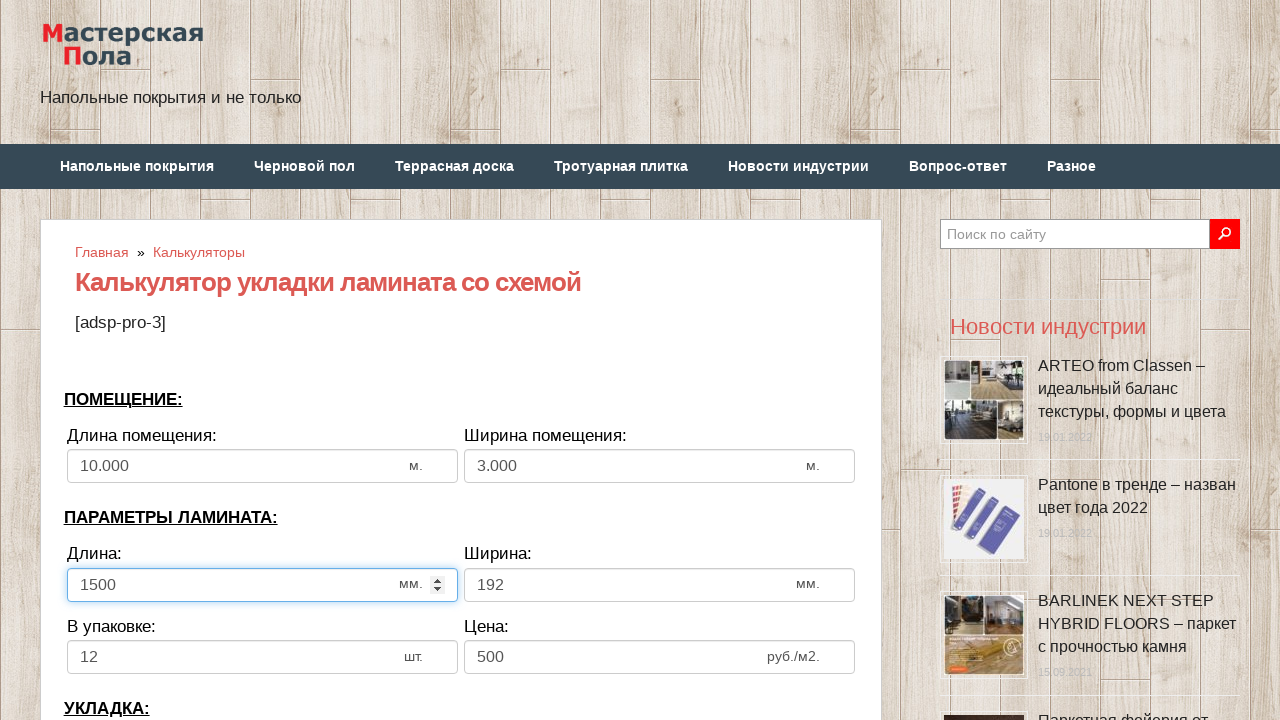

Cleared laminate height field on input[name='calc_lamheight']
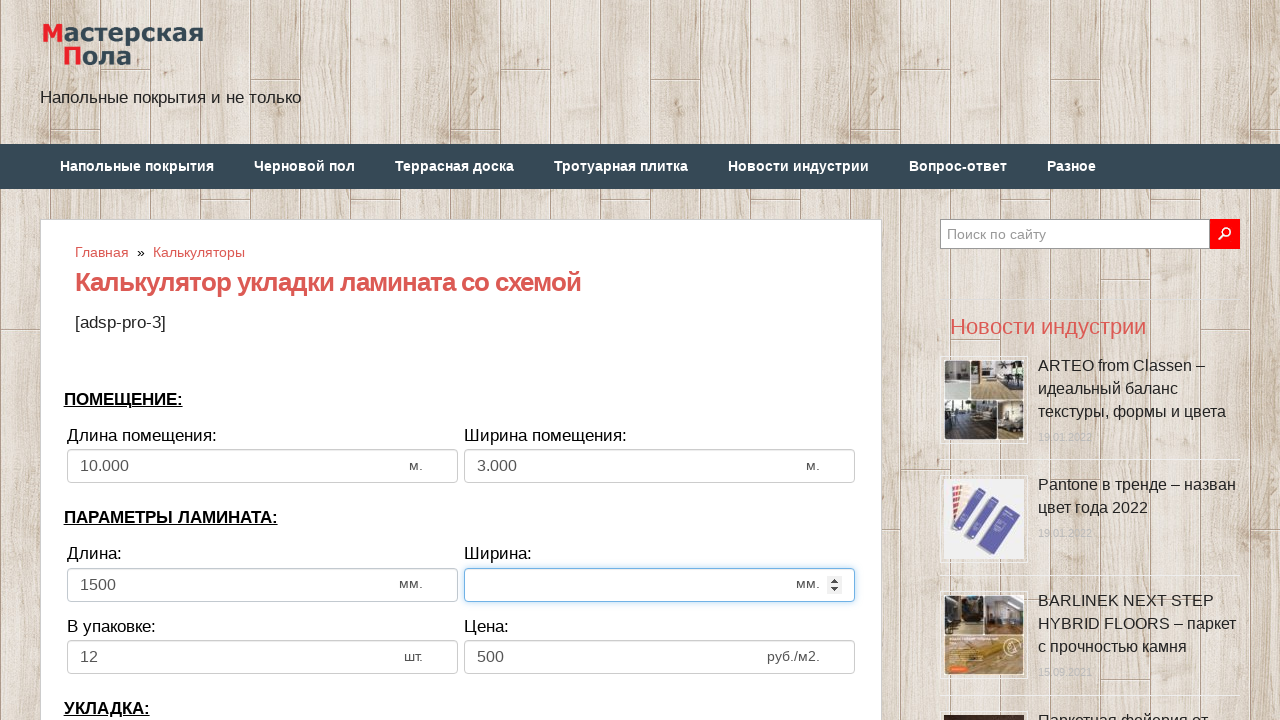

Entered laminate height: 150 mm on input[name='calc_lamheight']
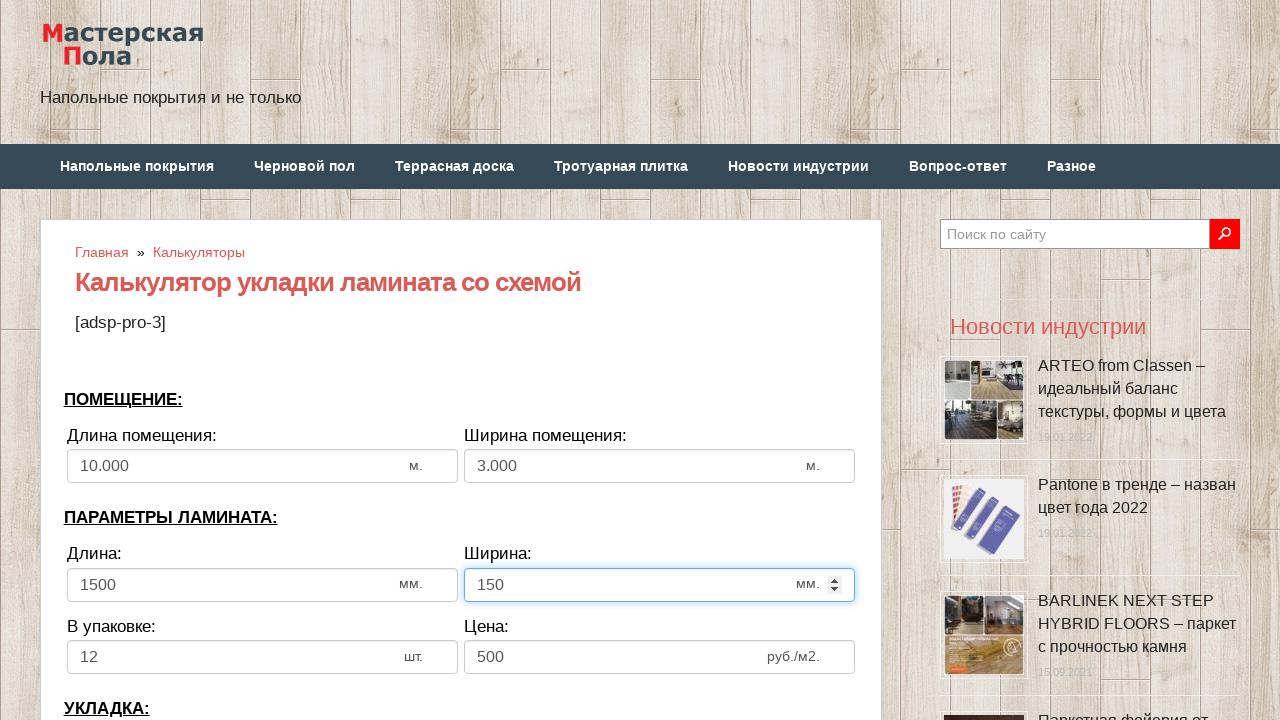

Cleared panels in pack field on input[name='calc_inpack']
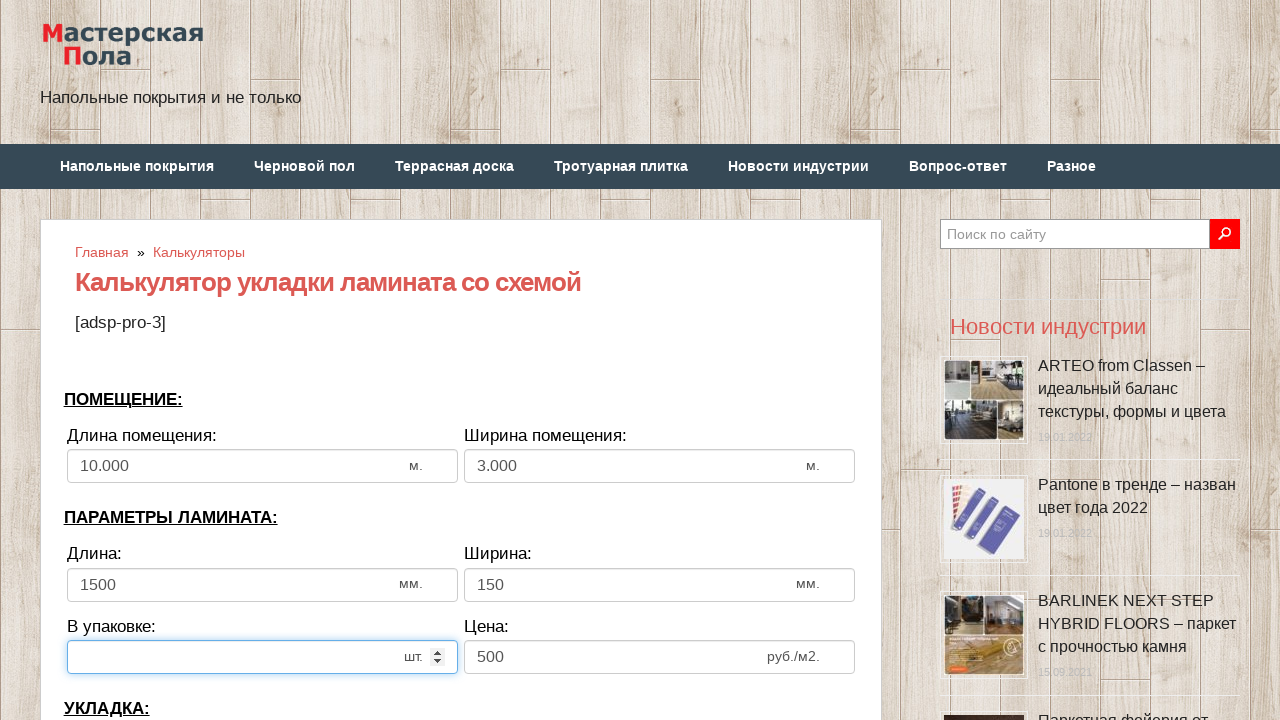

Entered panels per pack: 15 on input[name='calc_inpack']
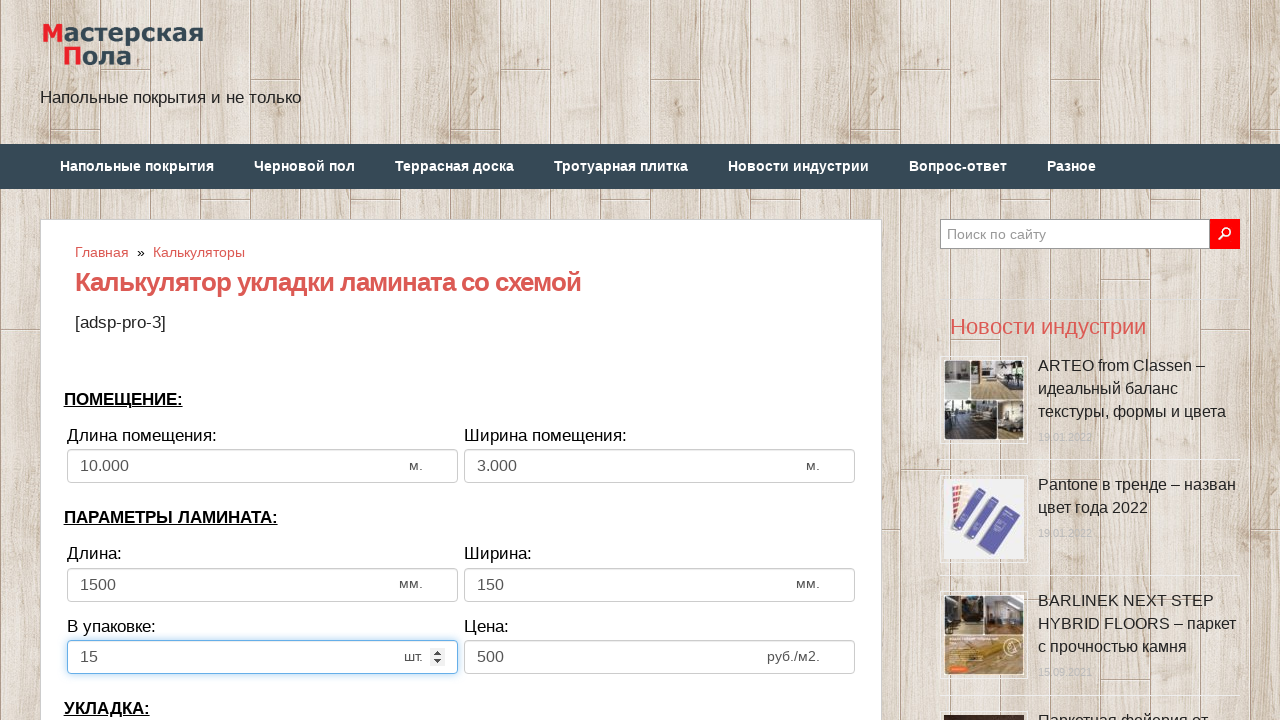

Cleared price field on input[name='calc_price']
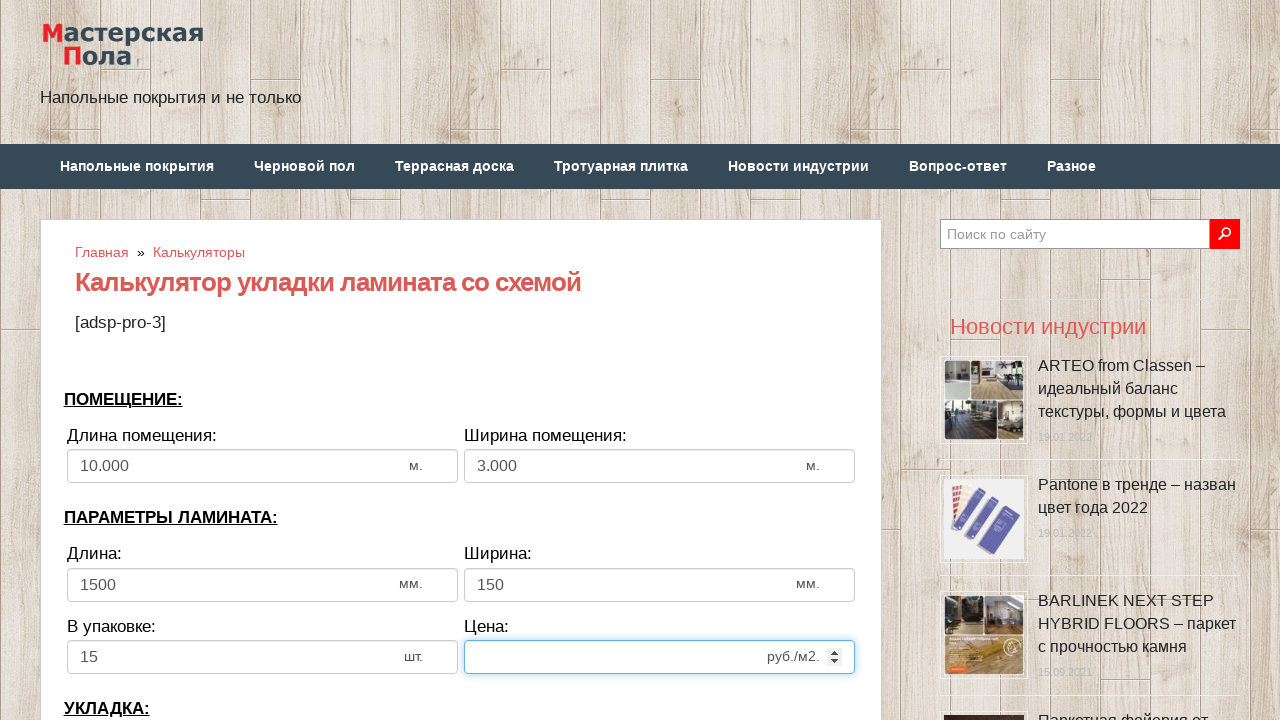

Entered laminate price: 500 per unit on input[name='calc_price']
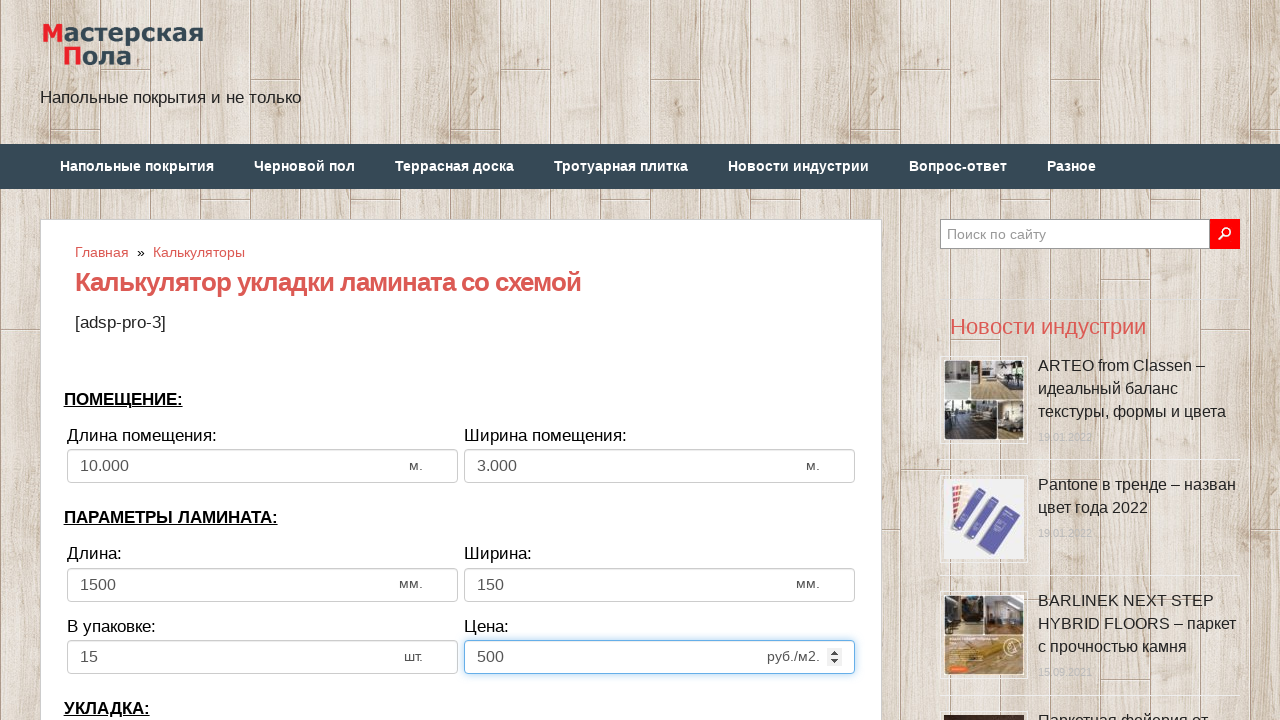

Cleared bias/offset field on input[name='calc_bias']
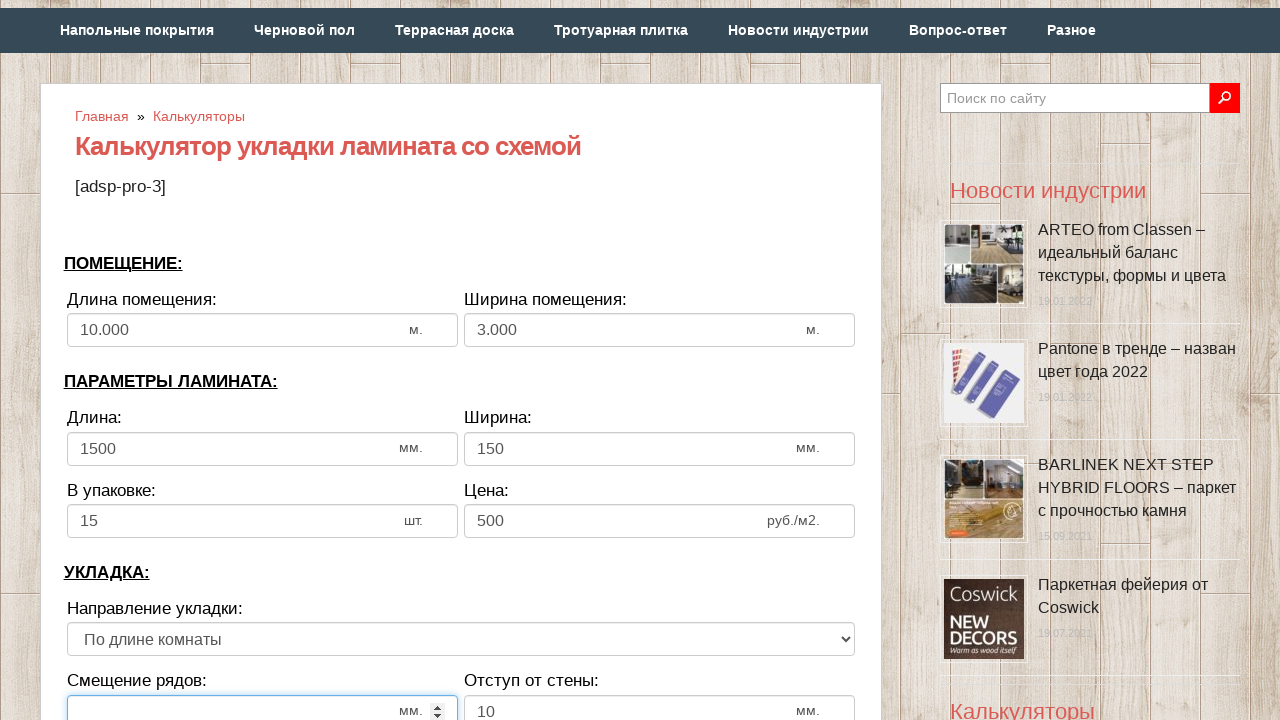

Entered bias/offset: 300 mm on input[name='calc_bias']
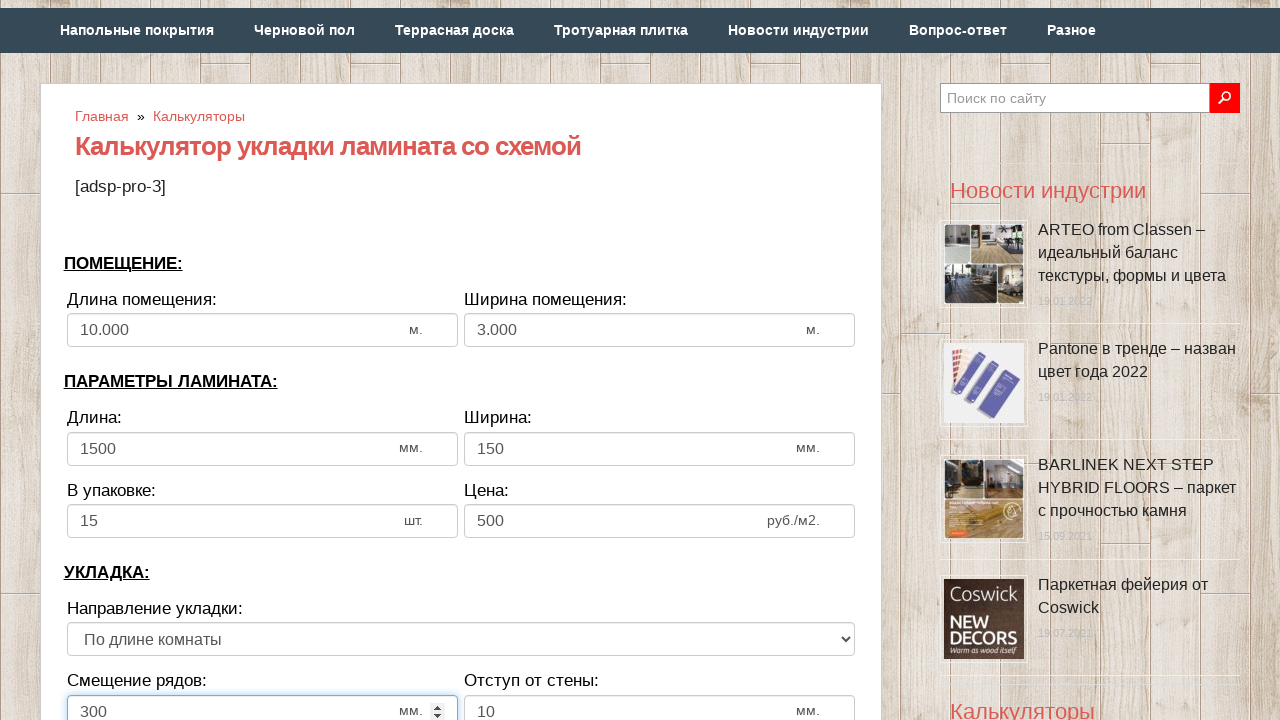

Cleared wall distance field on input[name='calc_walldist']
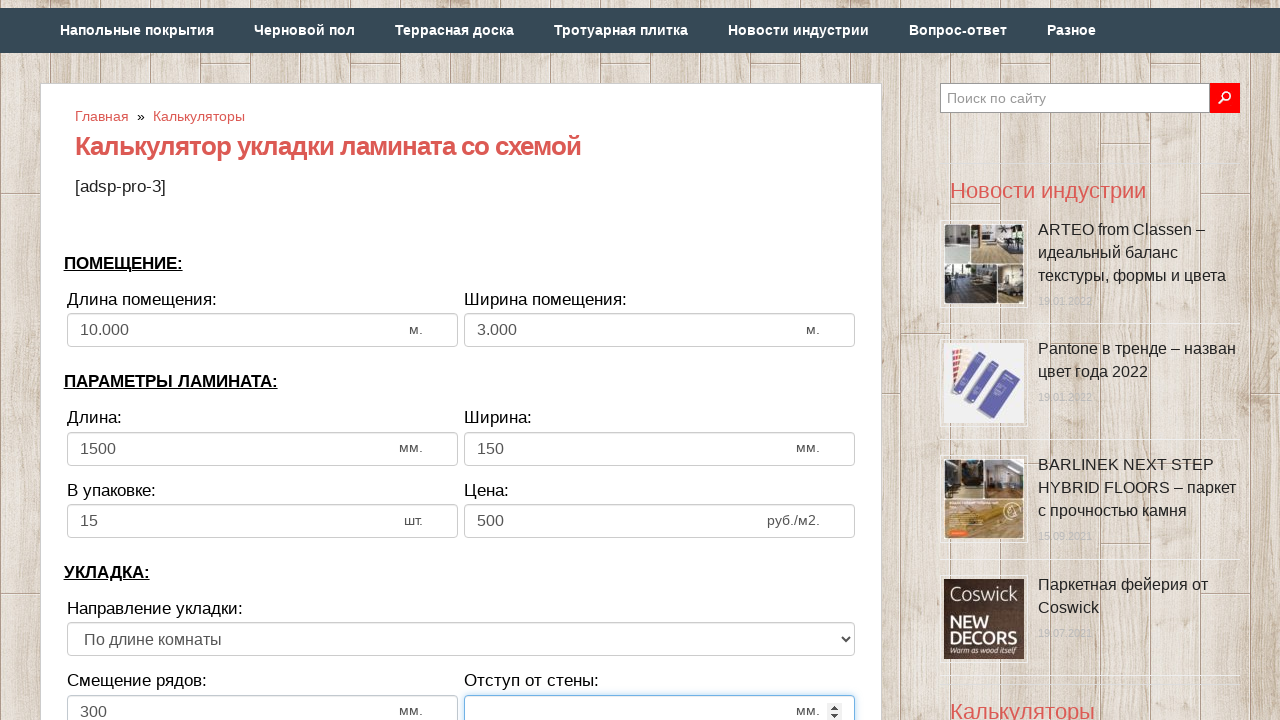

Entered wall distance: 10 mm on input[name='calc_walldist']
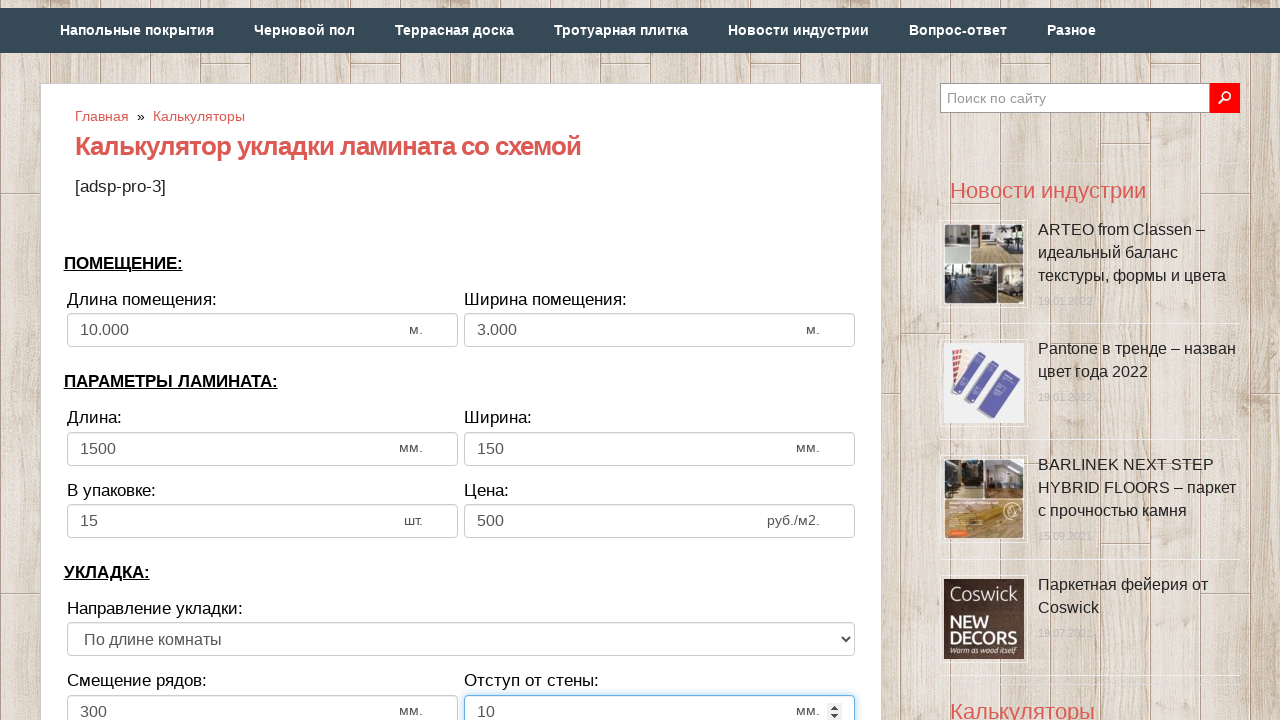

Selected laminate direction: tow on select[name='calc_direct']
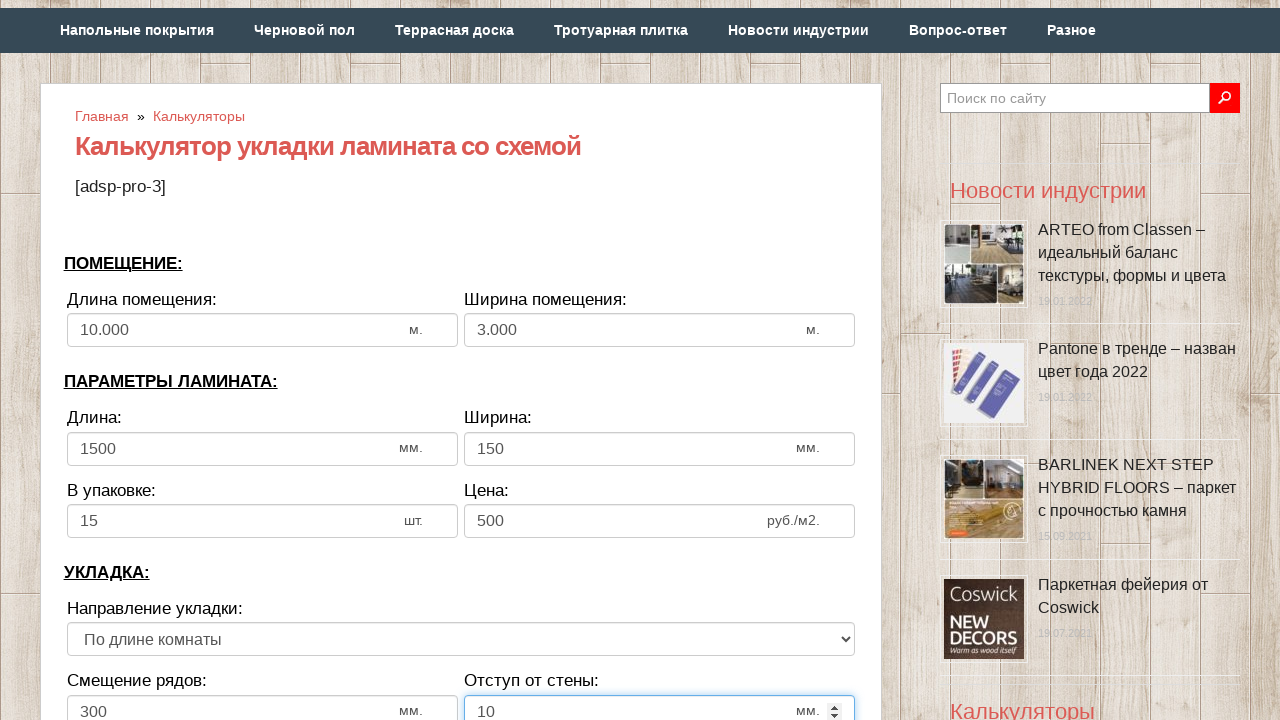

Waited for area result field to load
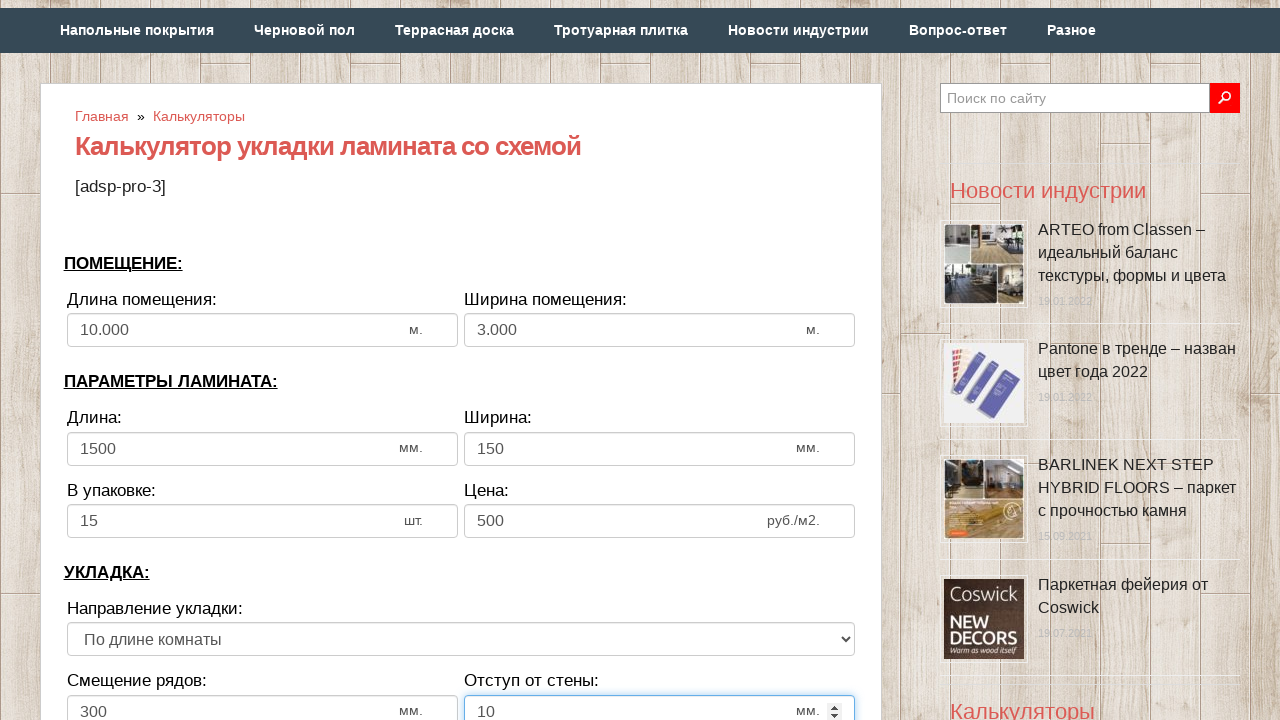

Waited for panel count result field to load
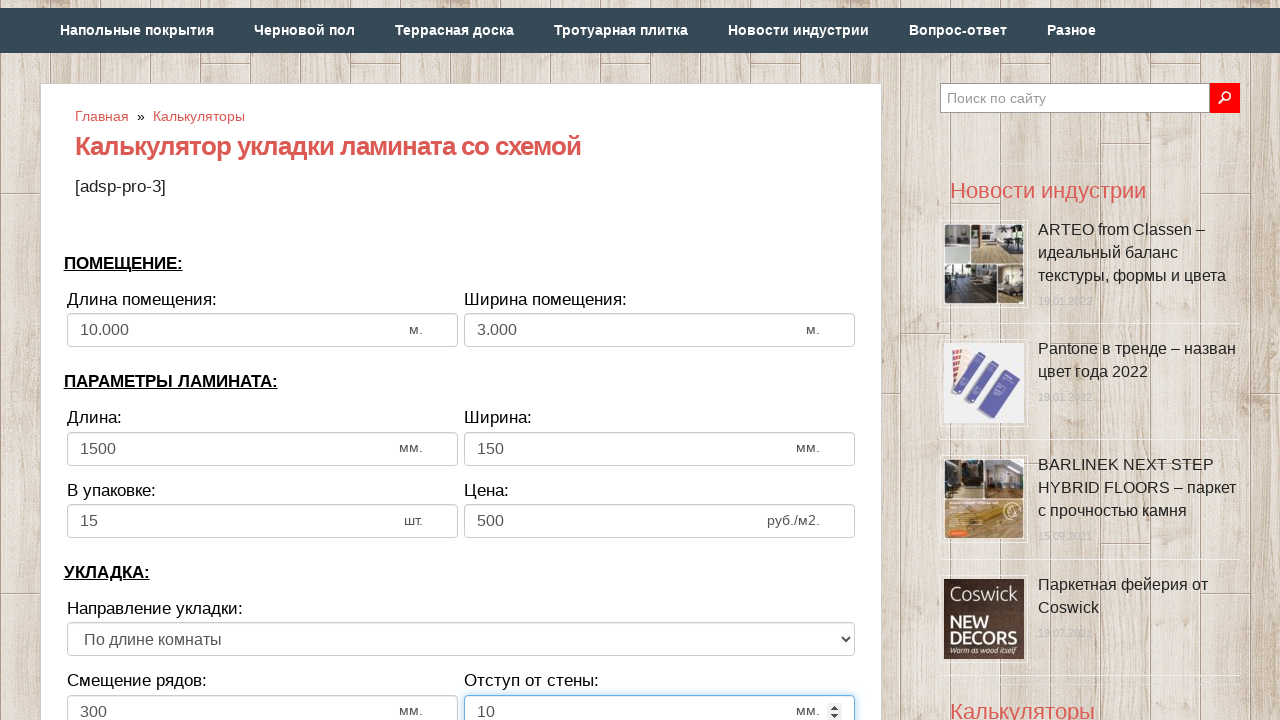

Waited for number of packs result field to load
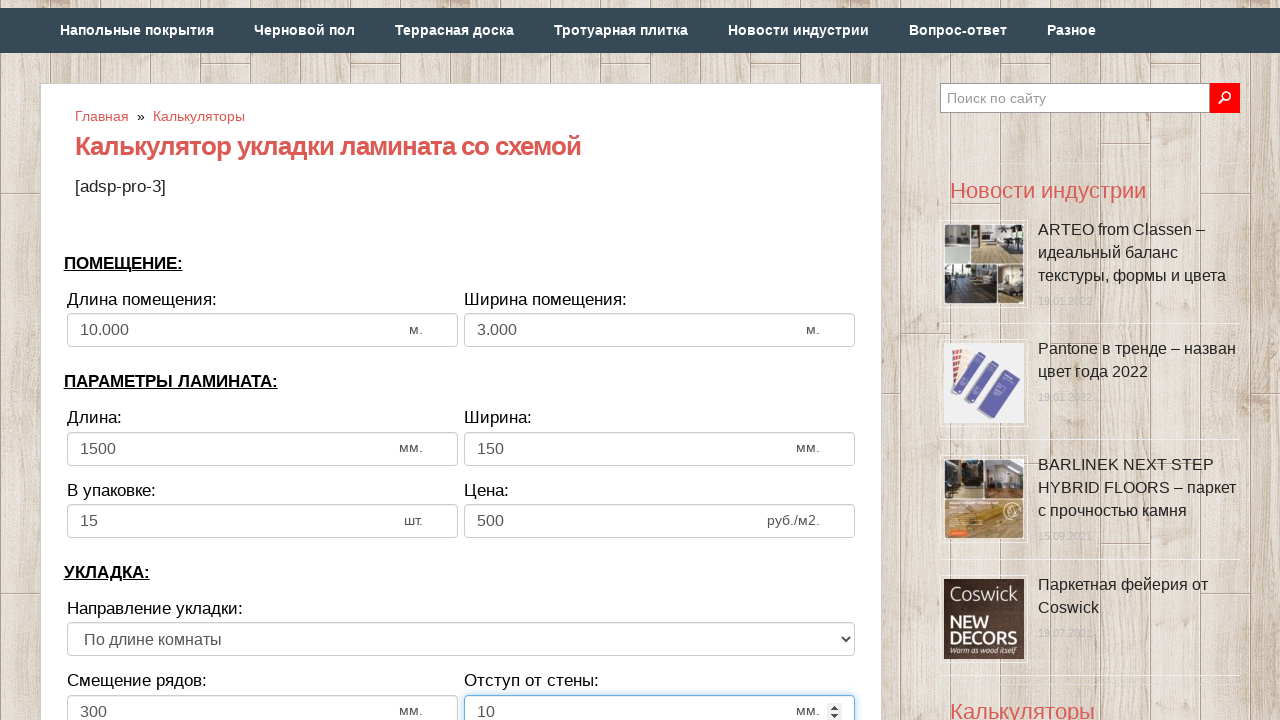

Waited for price result field to load
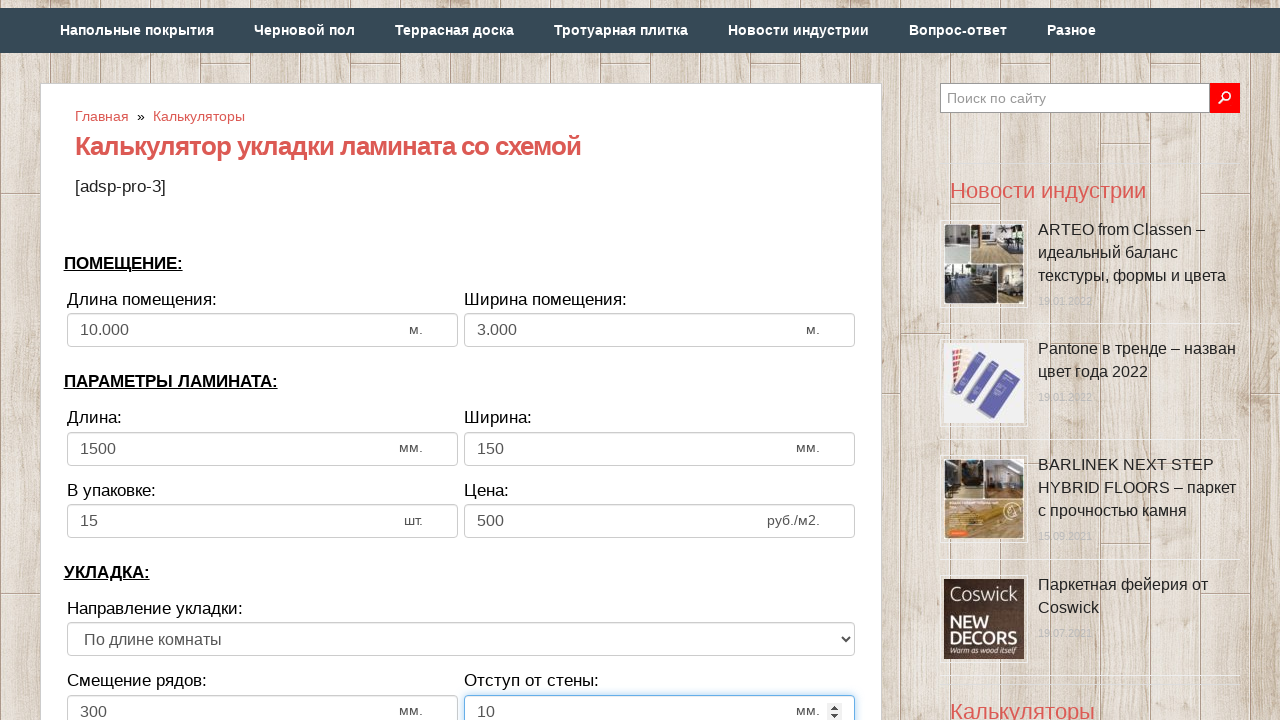

Waited for waste estimate result field to load
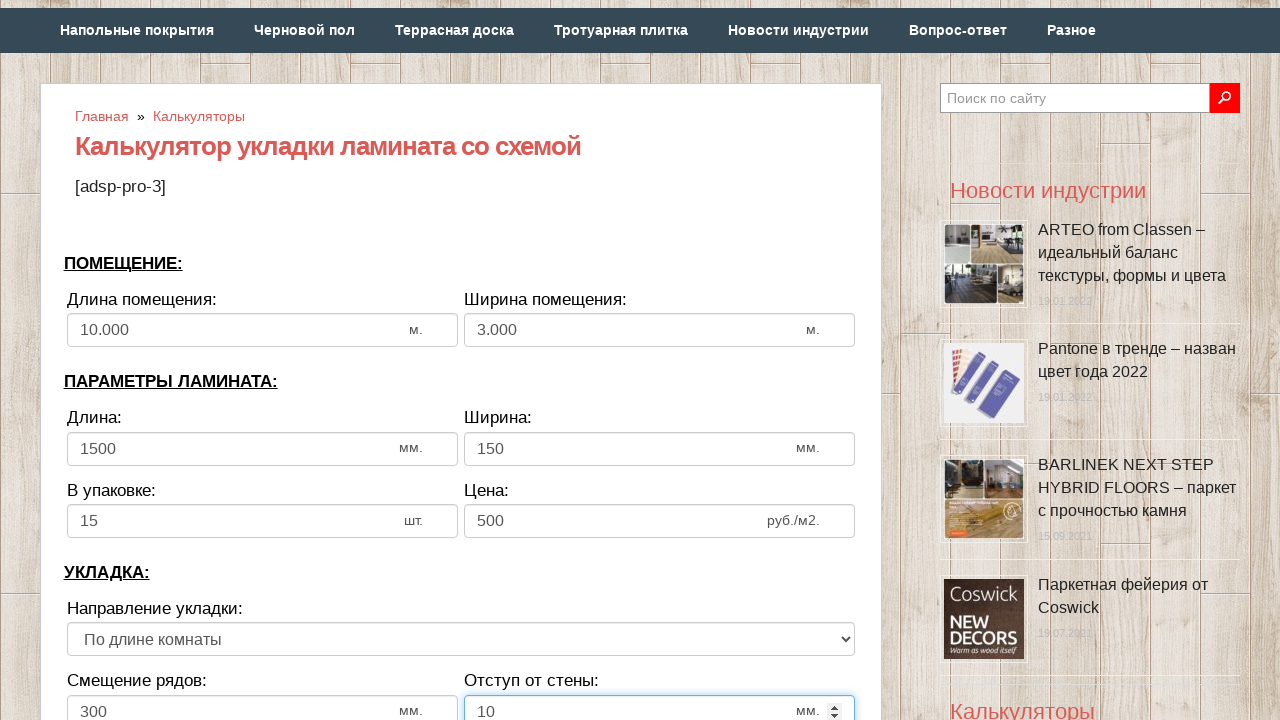

Waited for additional waste result field to load
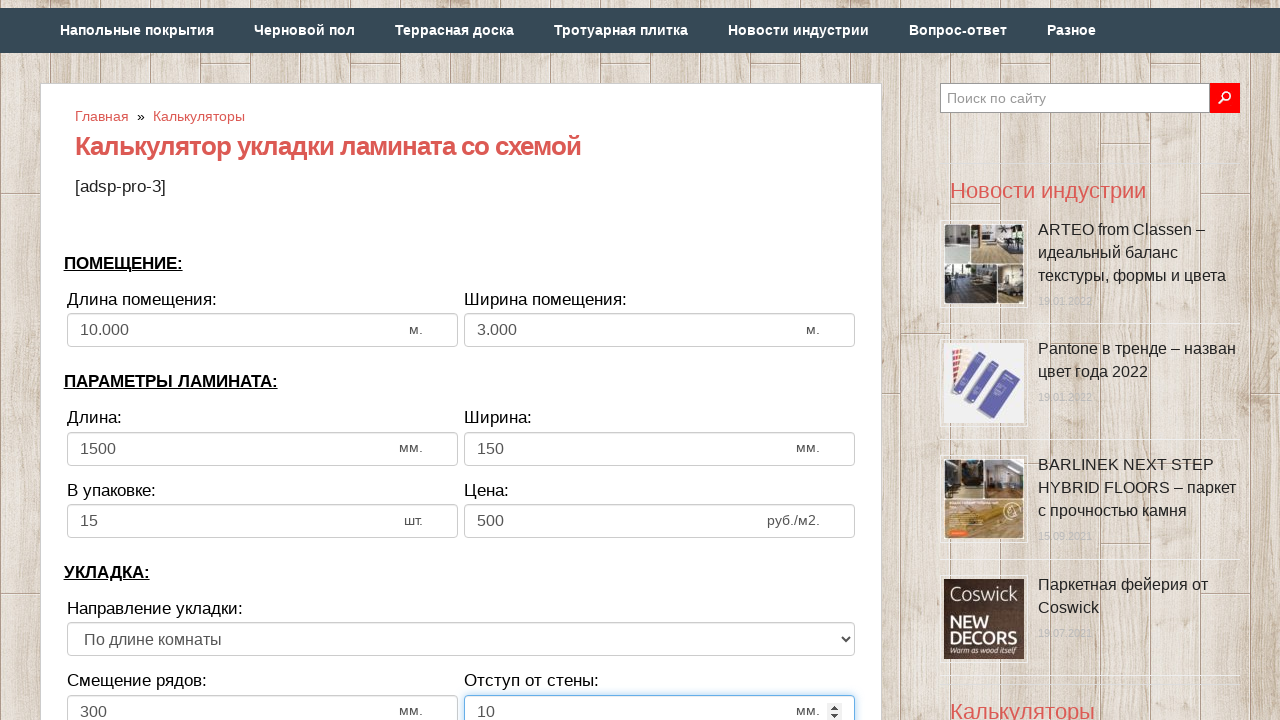

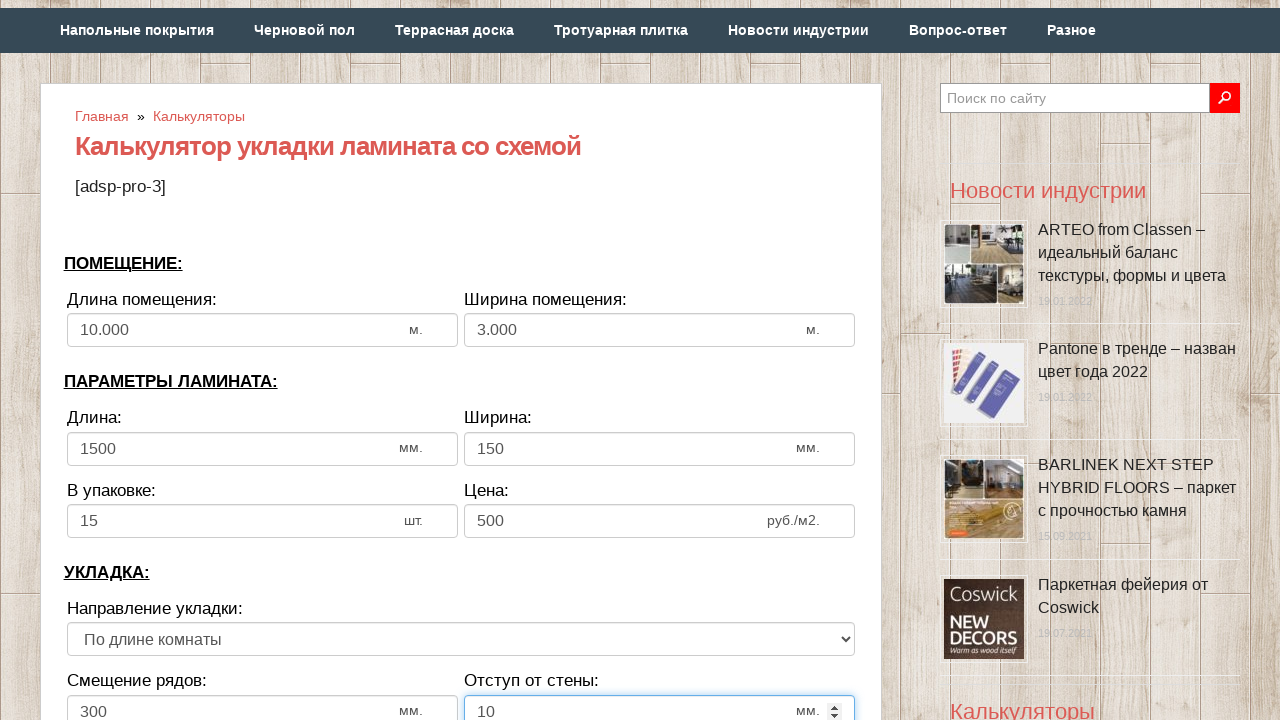